Tests nested iframe handling by navigating to a tab with iframe-in-iframe structure and entering text in the innermost iframe's text field

Starting URL: http://demo.automationtesting.in/Frames.html

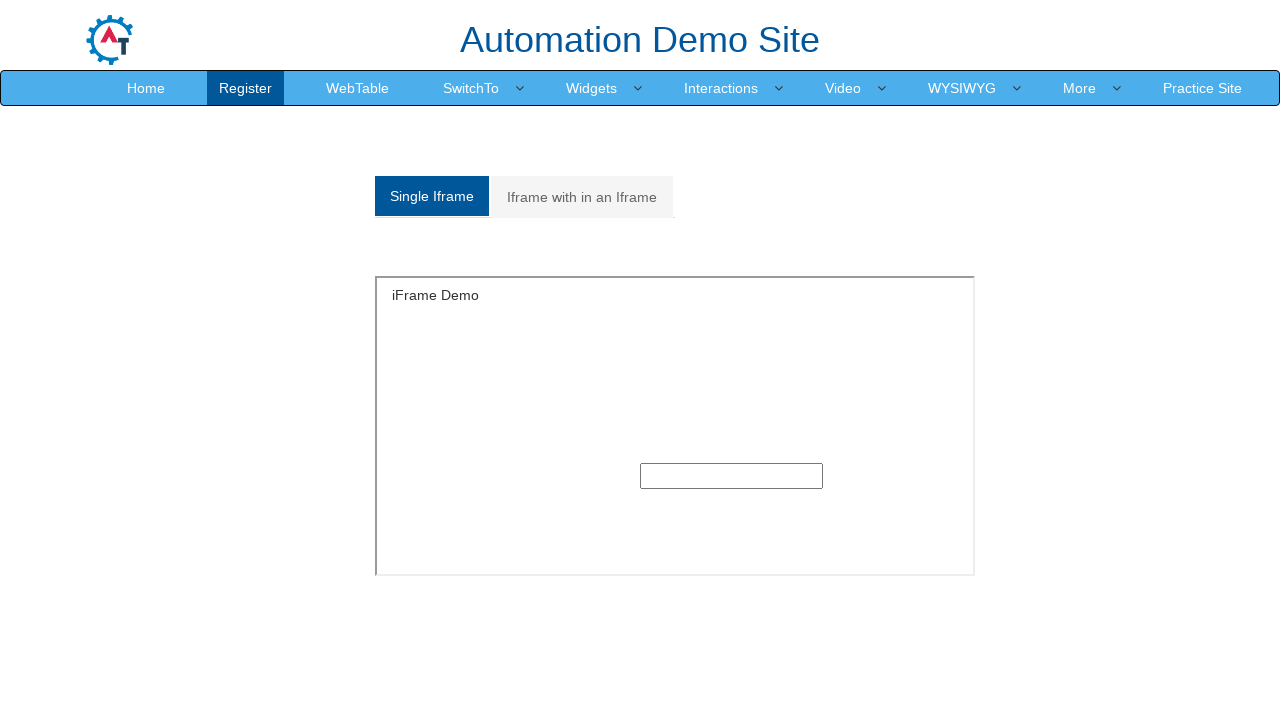

Clicked on 'Iframe with in an Iframe' tab at (582, 197) on xpath=//a[normalize-space()='Iframe with in an Iframe']
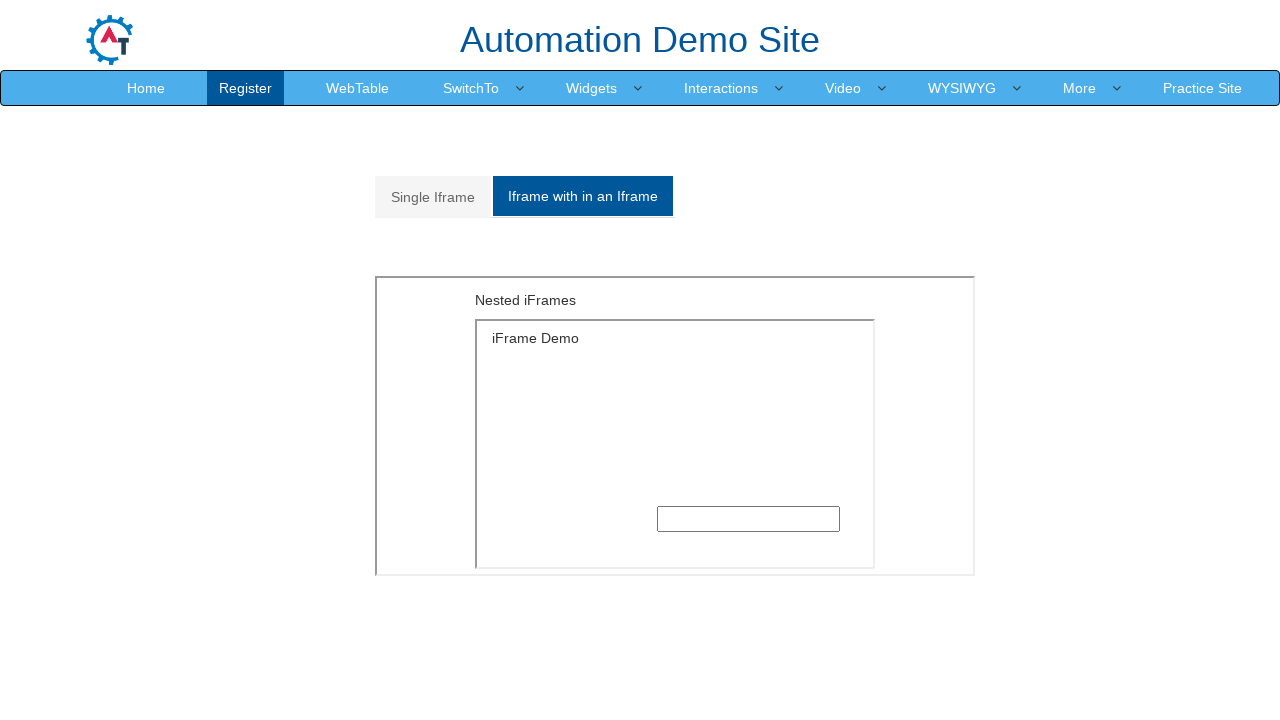

Located outer iframe with src='MultipleFrames.html'
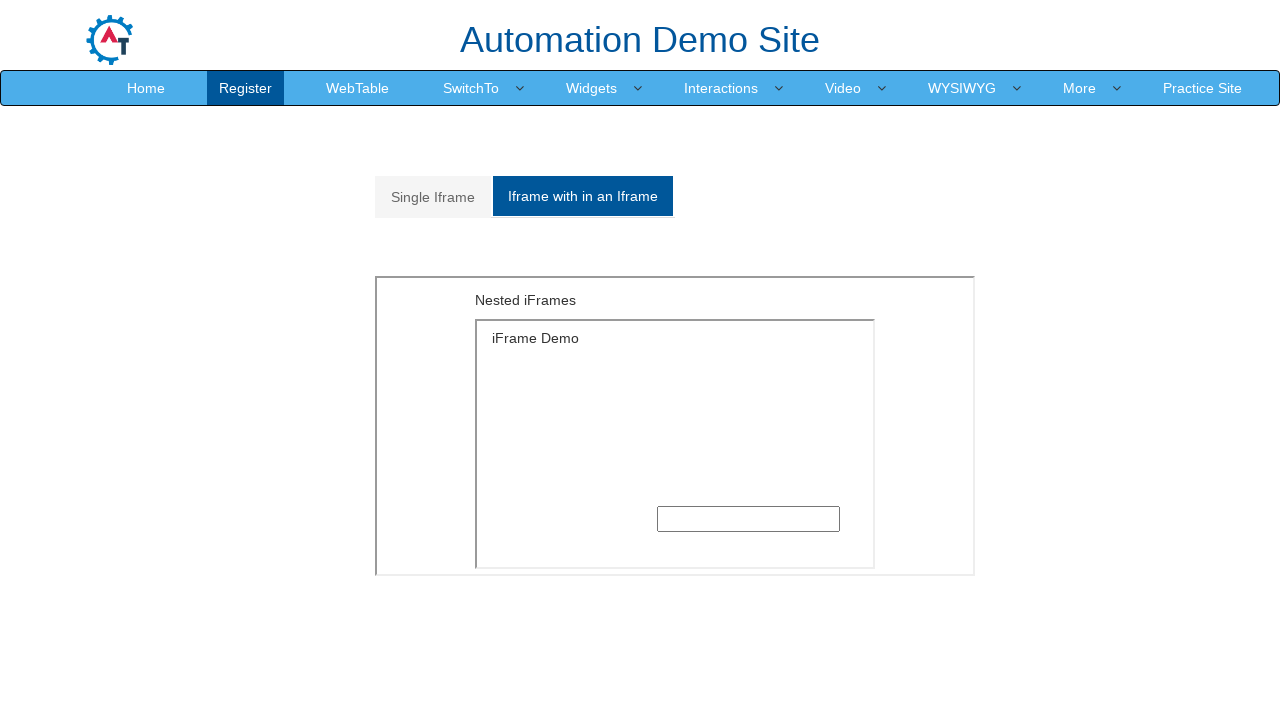

Located inner iframe nested within outer iframe
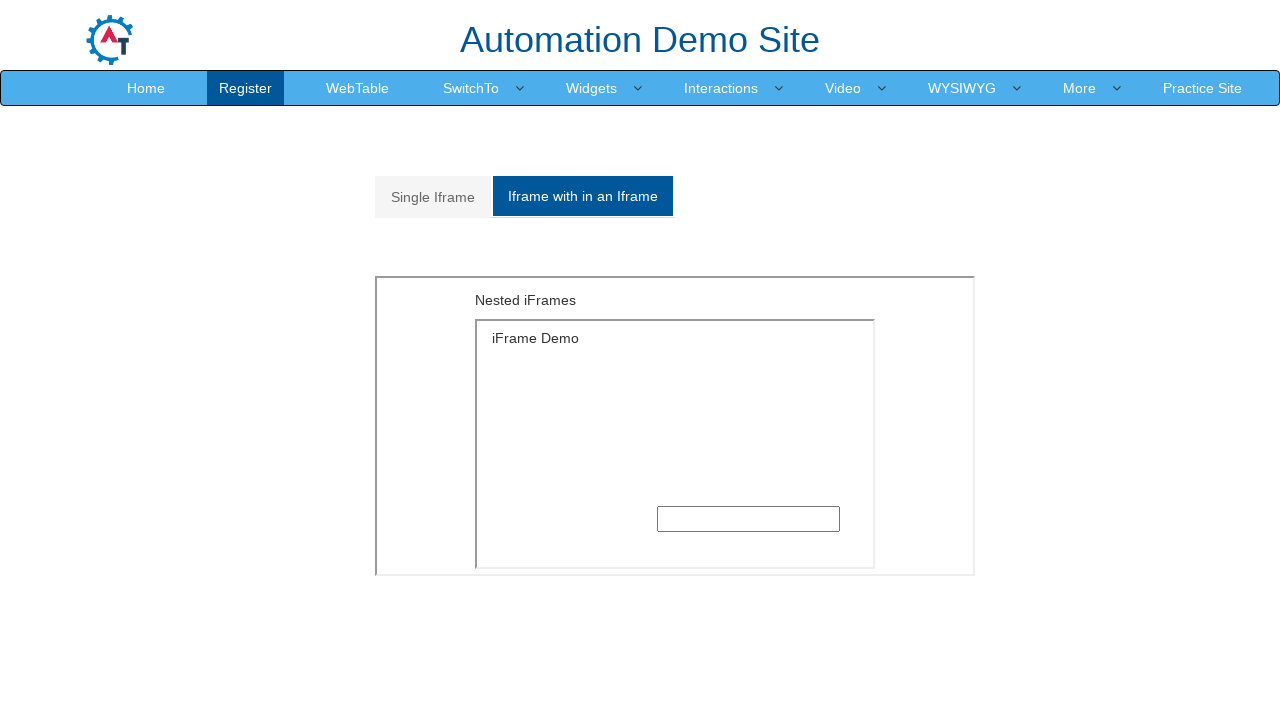

Filled text field in innermost iframe with 'welcome' on xpath=//iframe[@src='MultipleFrames.html'] >> internal:control=enter-frame >> xp
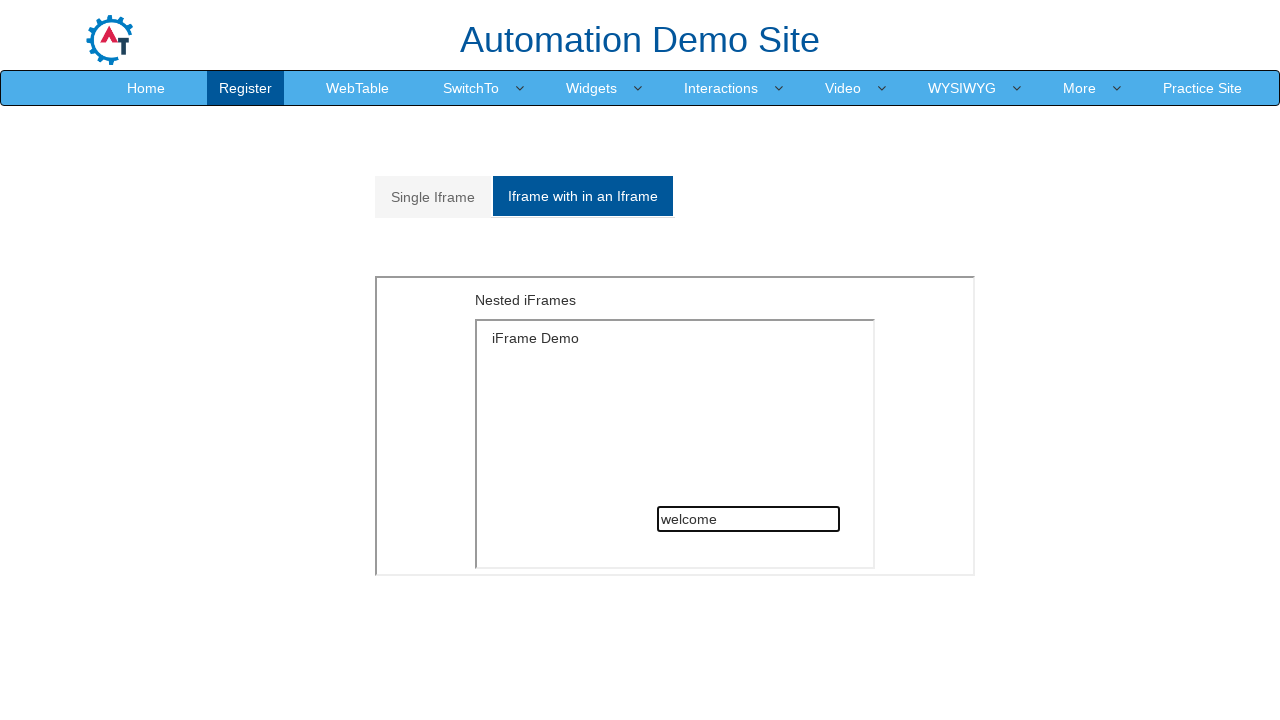

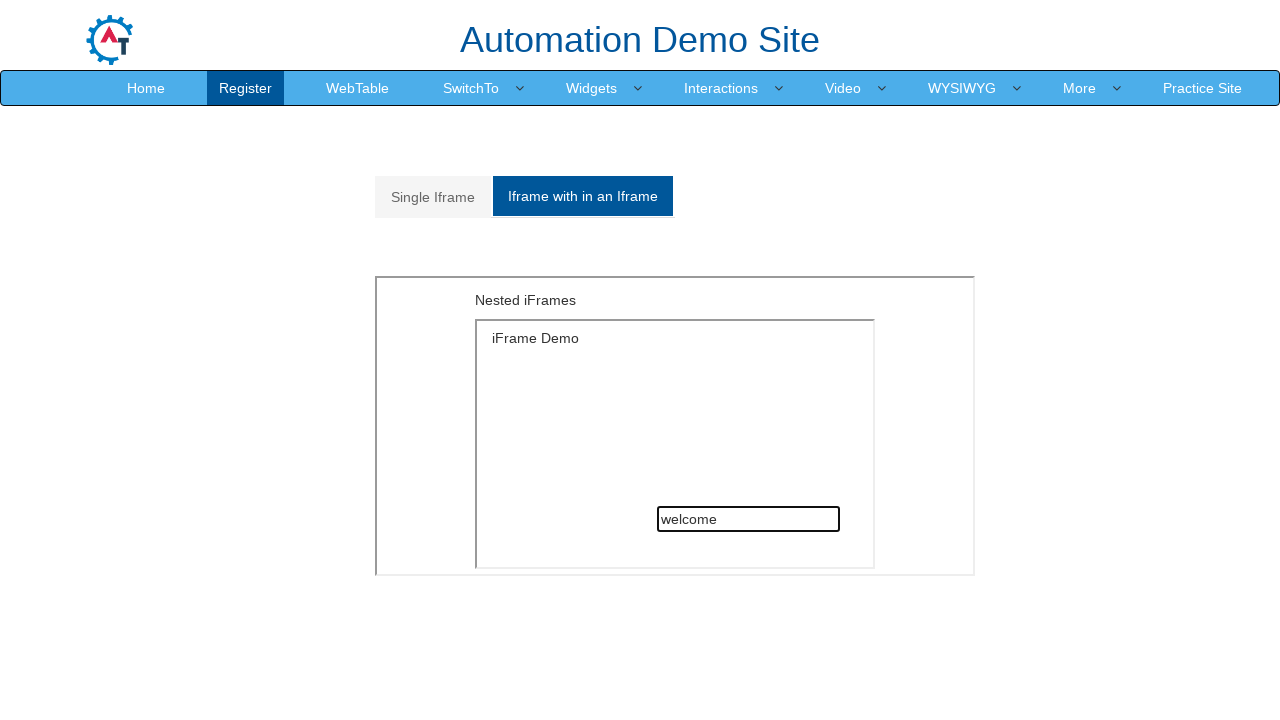